Tests page scrolling functionality by scrolling down 700 pixels and then to the bottom of the page

Starting URL: https://www.tothenew.com/

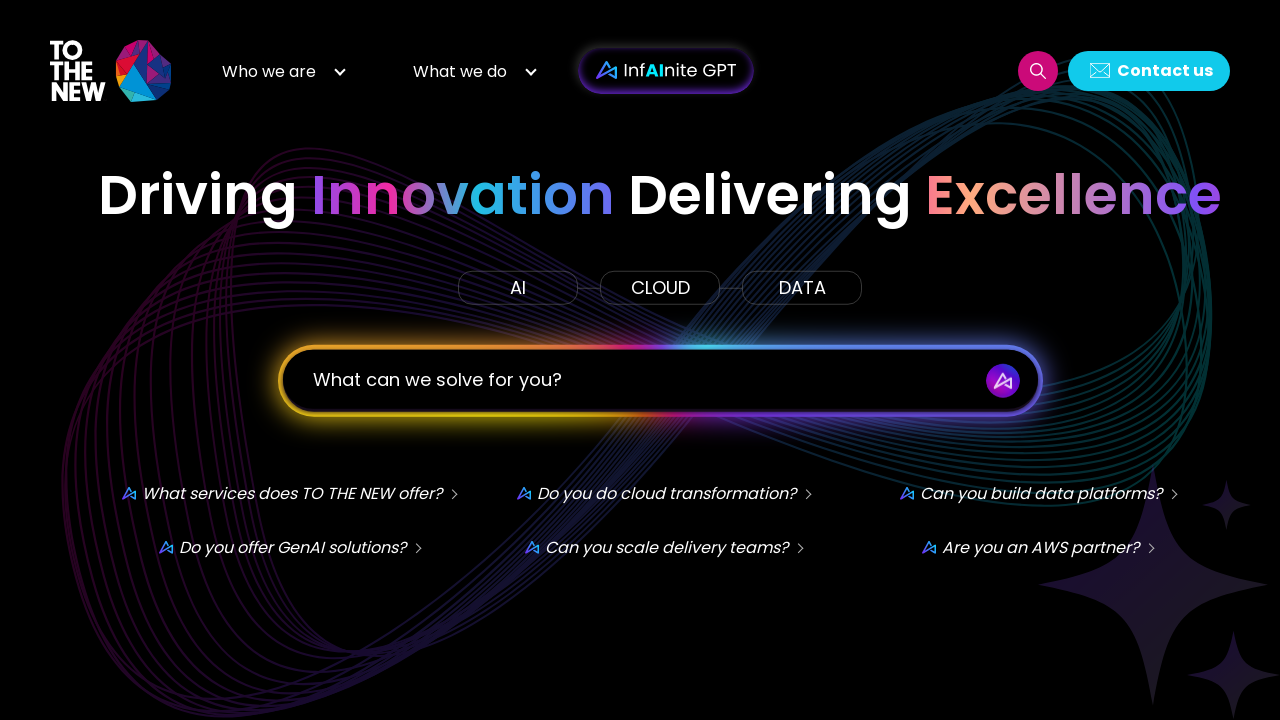

Scrolled down 700 pixels
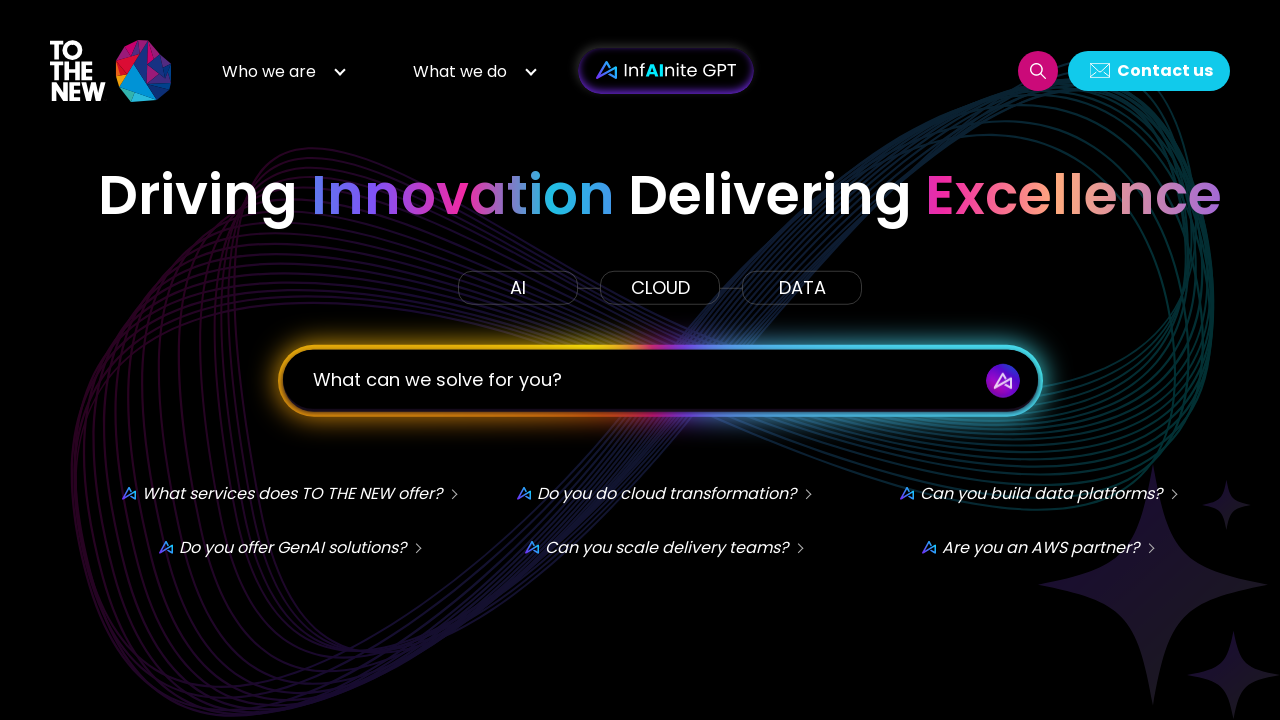

Waited 3 seconds for scroll to complete
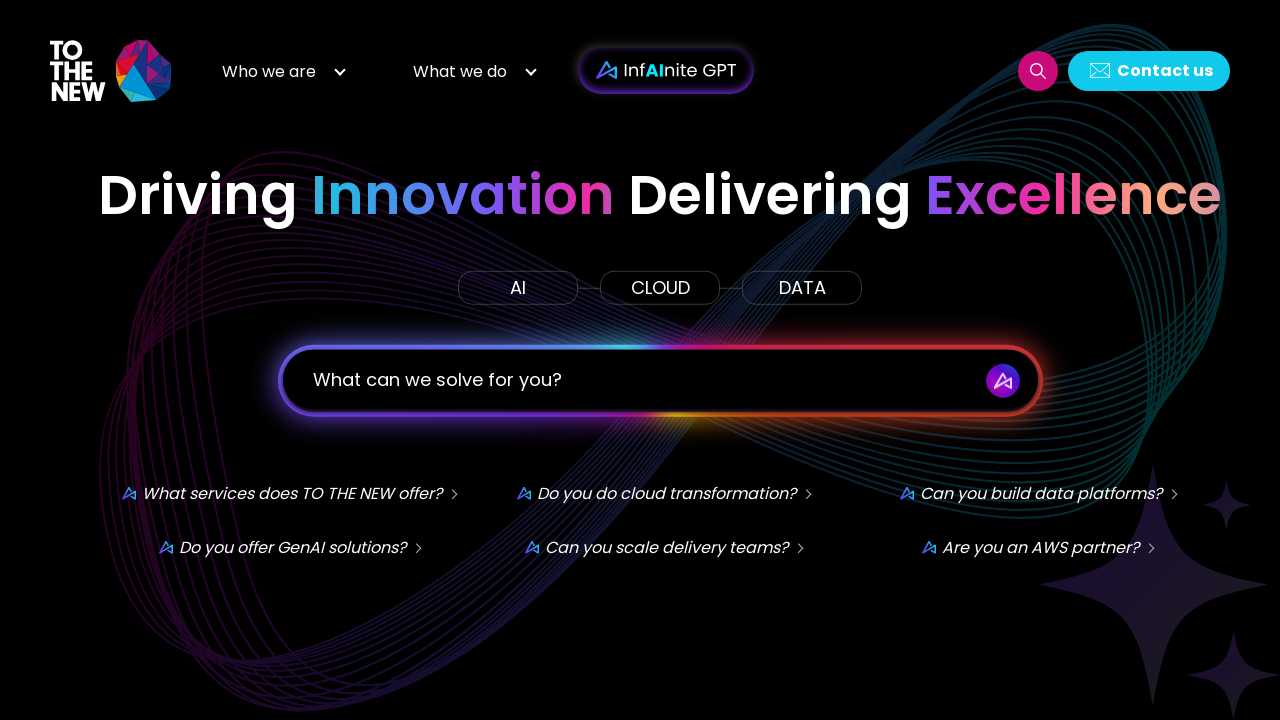

Scrolled to bottom of the page
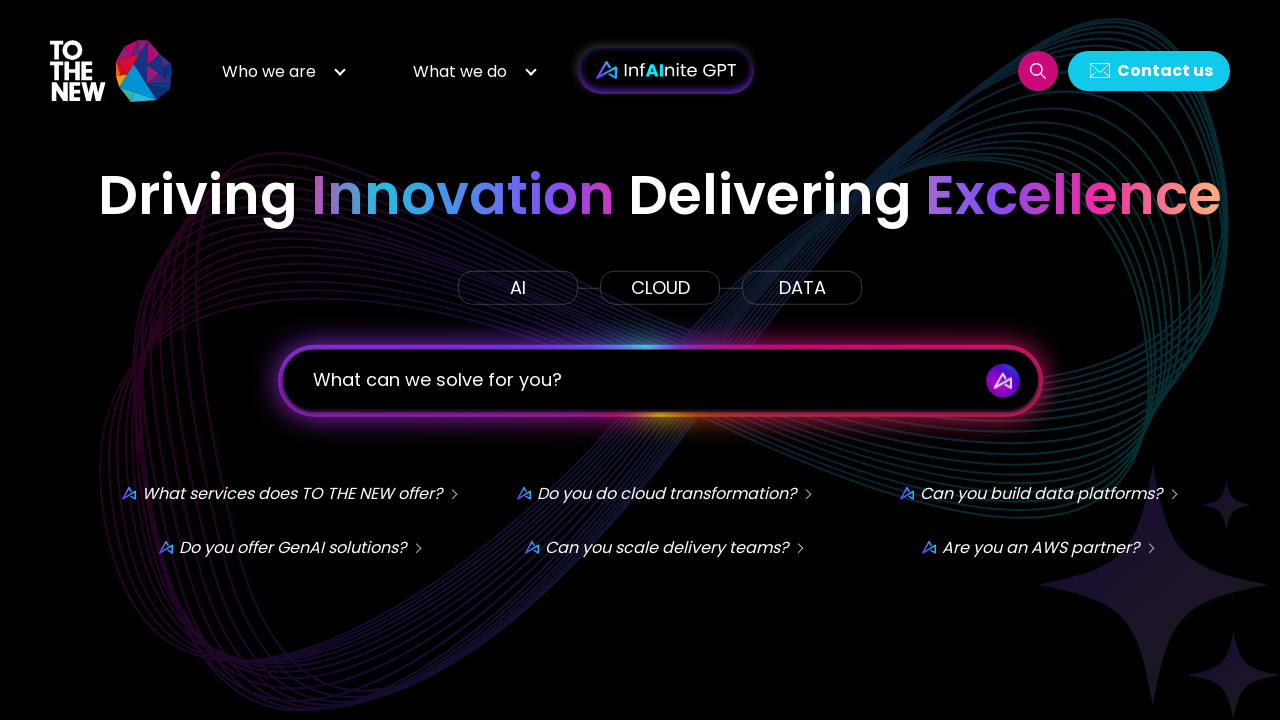

Waited 3 seconds for scroll to complete
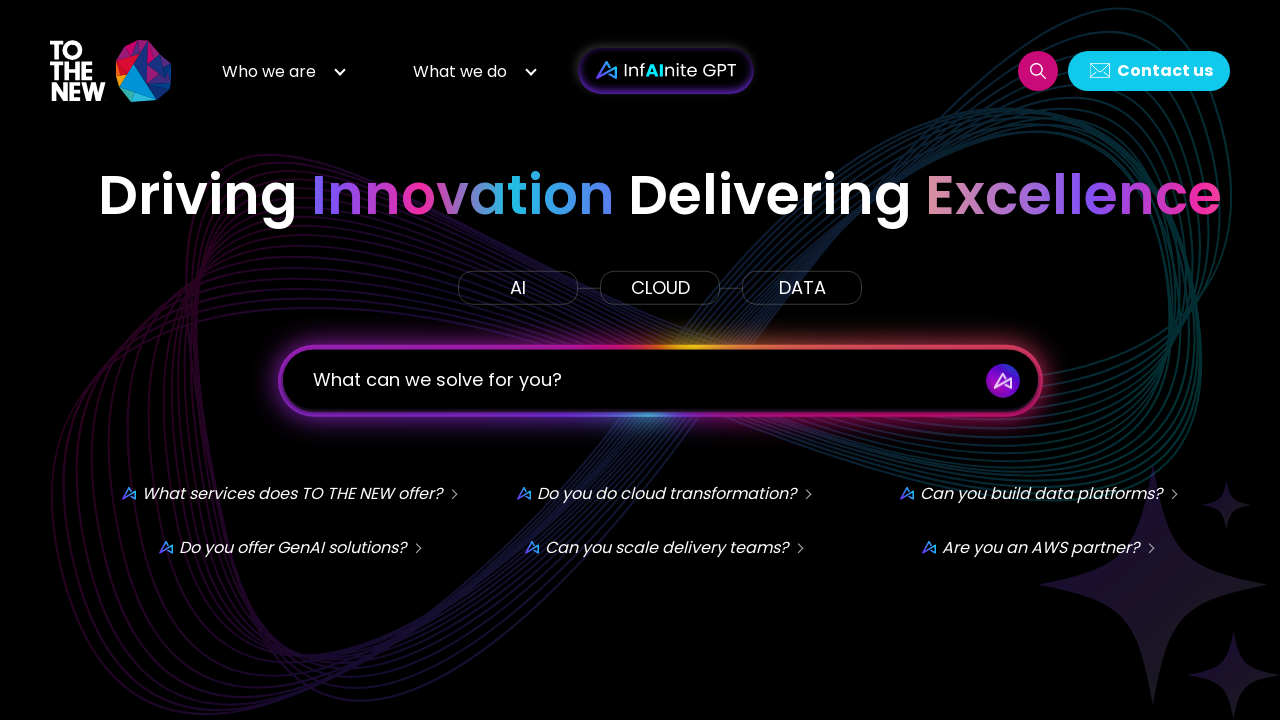

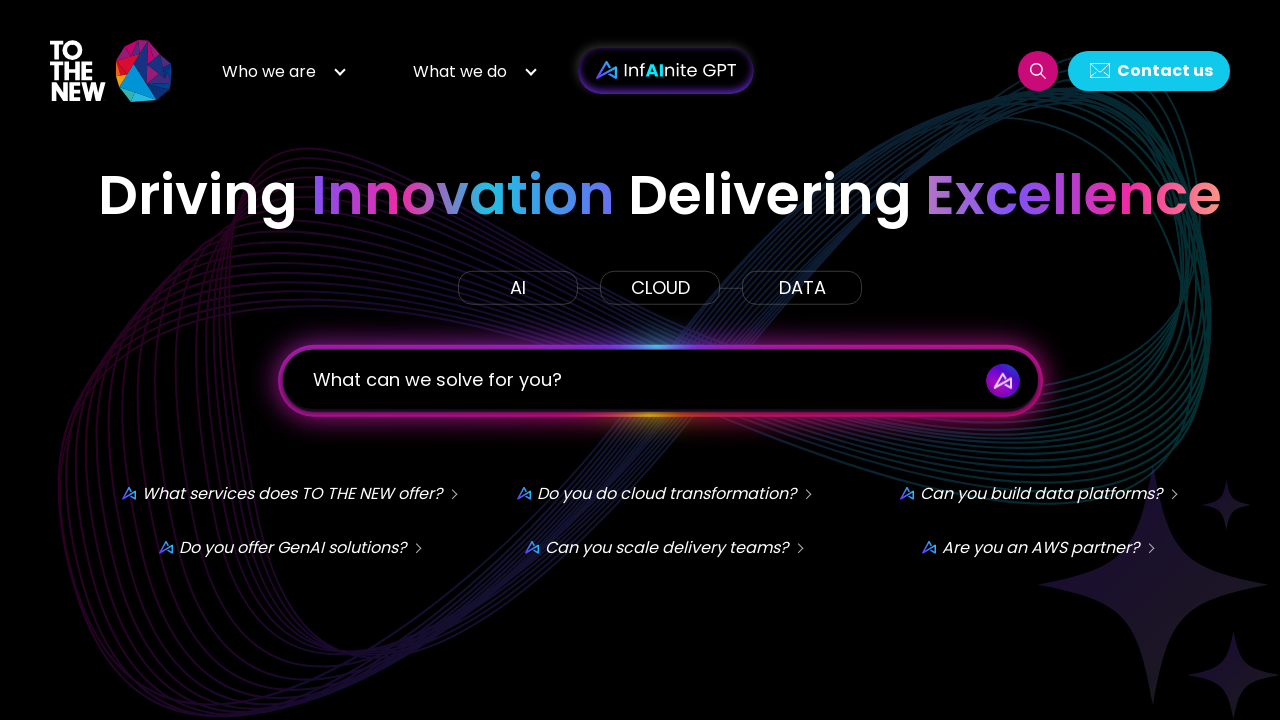